Tests file upload functionality by navigating to the playground page, clicking the File Upload link, and interacting with the file input element

Starting URL: https://javabykiran.com/playground/

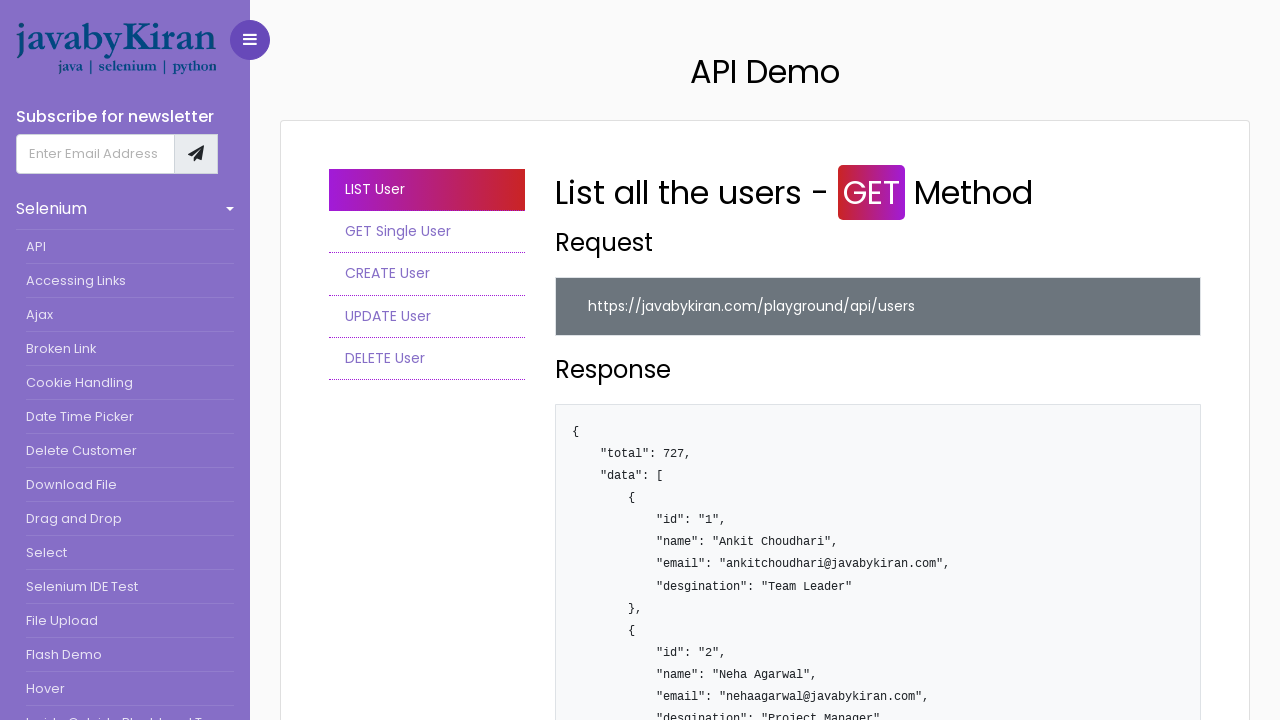

Clicked on the File Upload link at (130, 621) on text=File Upload
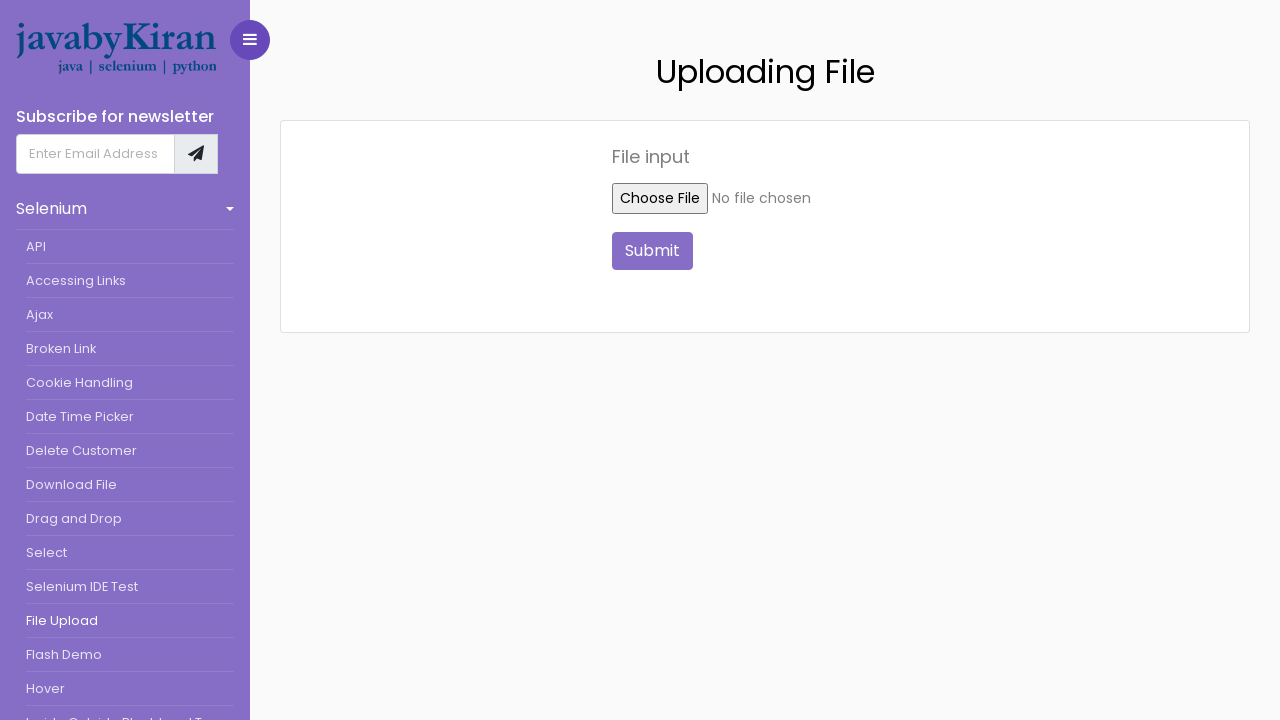

File upload section loaded and #file element is visible
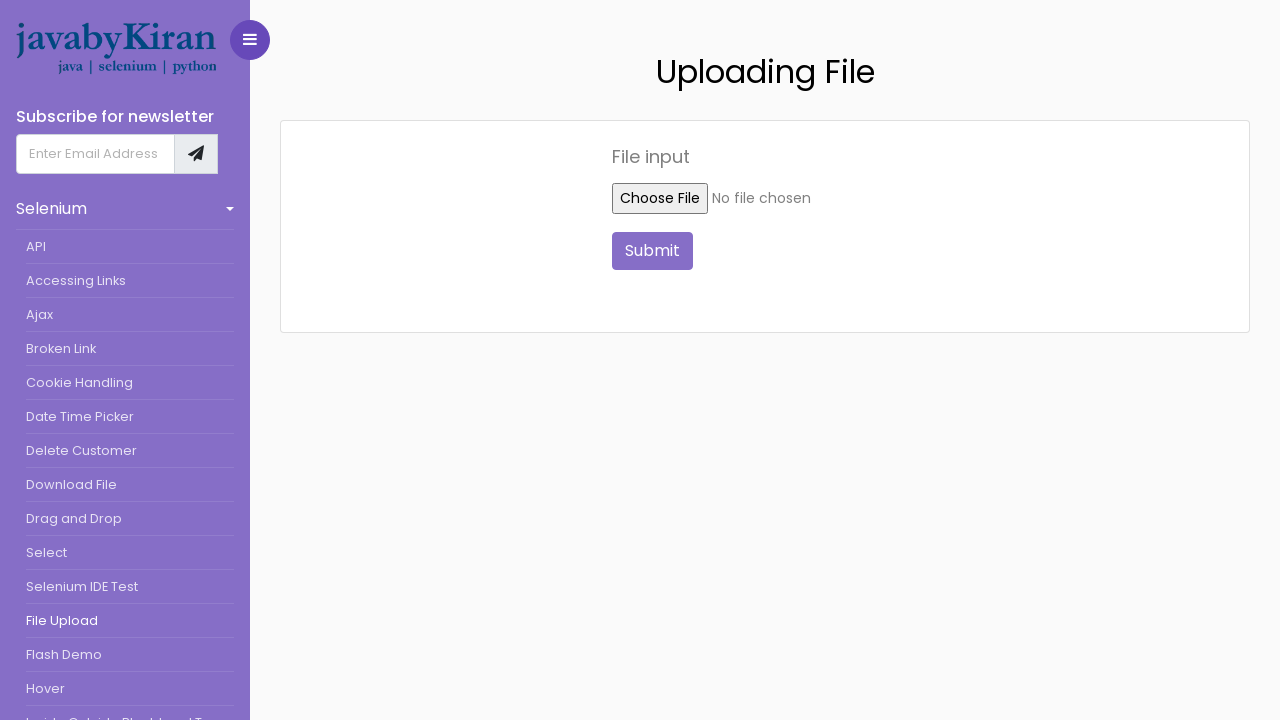

Clicked on the file input element at (765, 199) on #file
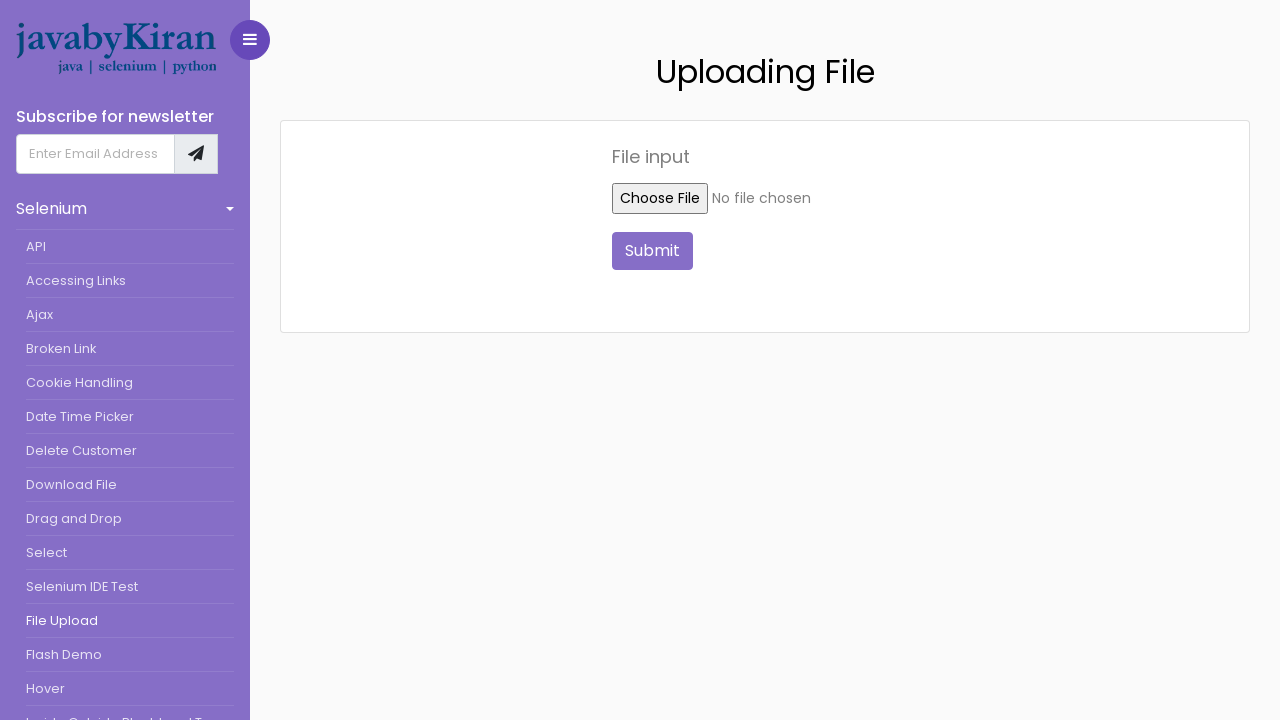

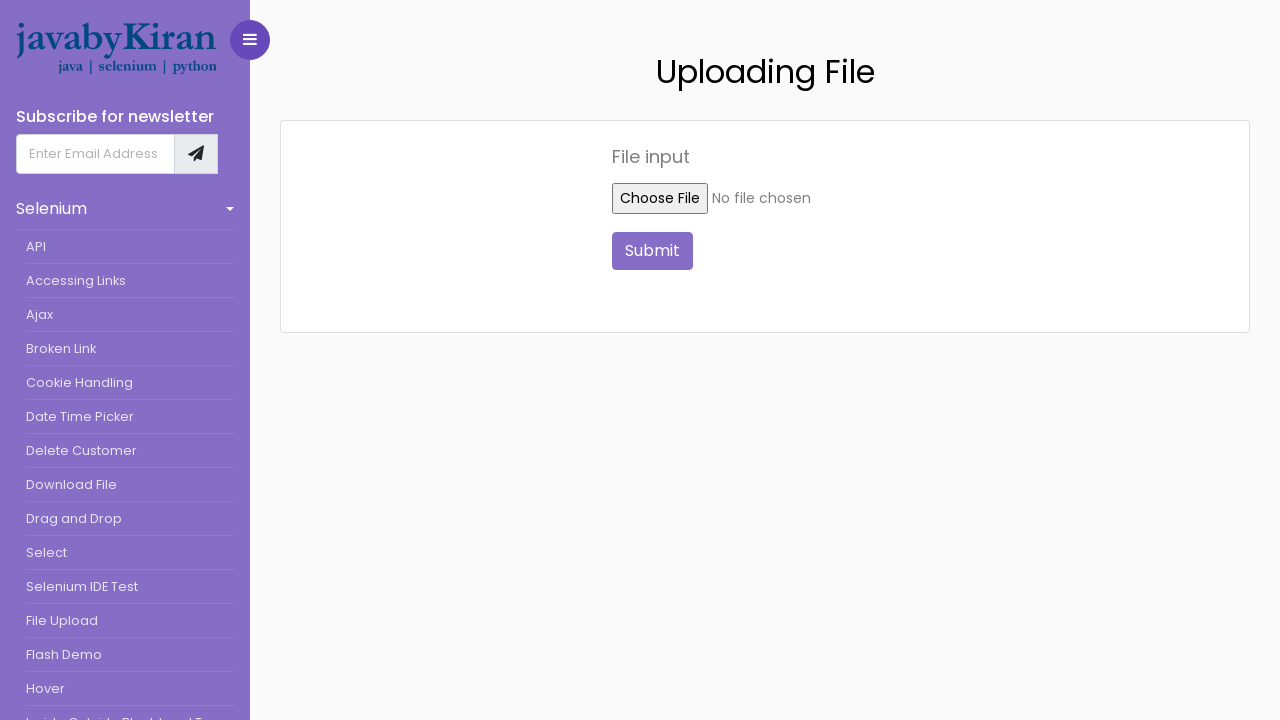